Navigates to a Taiwan house price website and verifies that the location selector element is present and visible on the page.

Starting URL: https://price.houseprice.tw

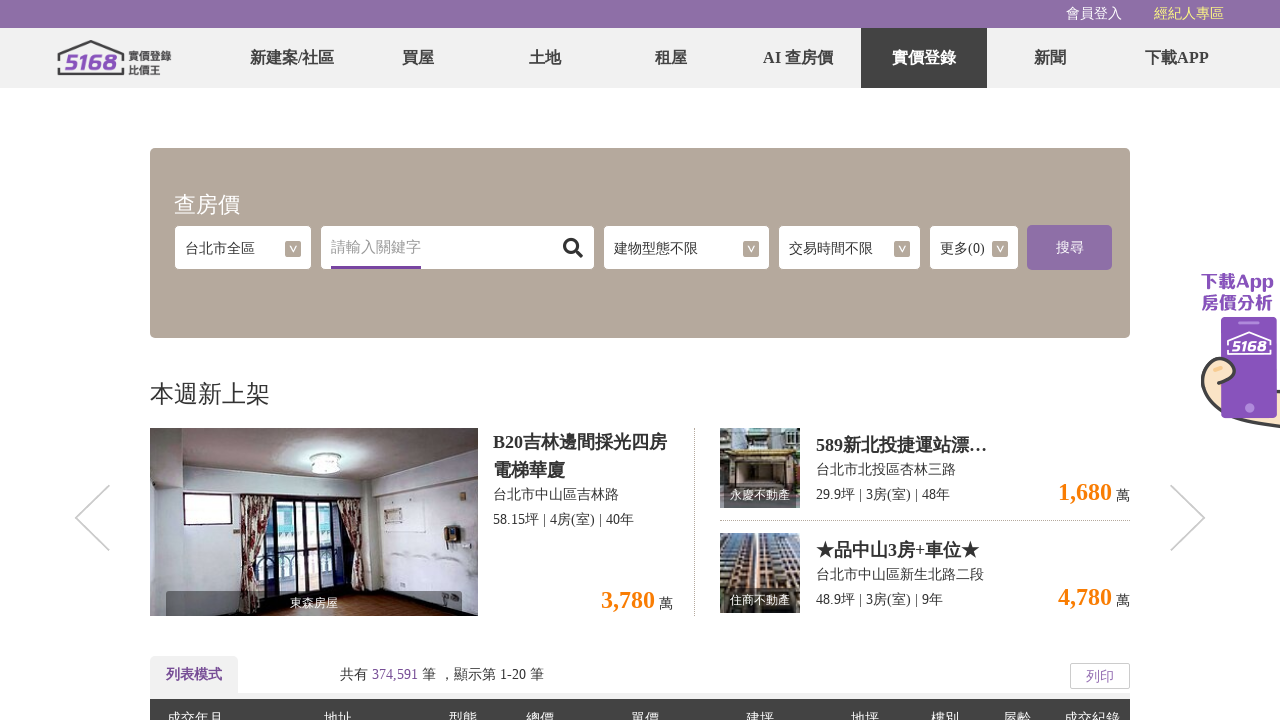

Navigated to Taiwan house price website
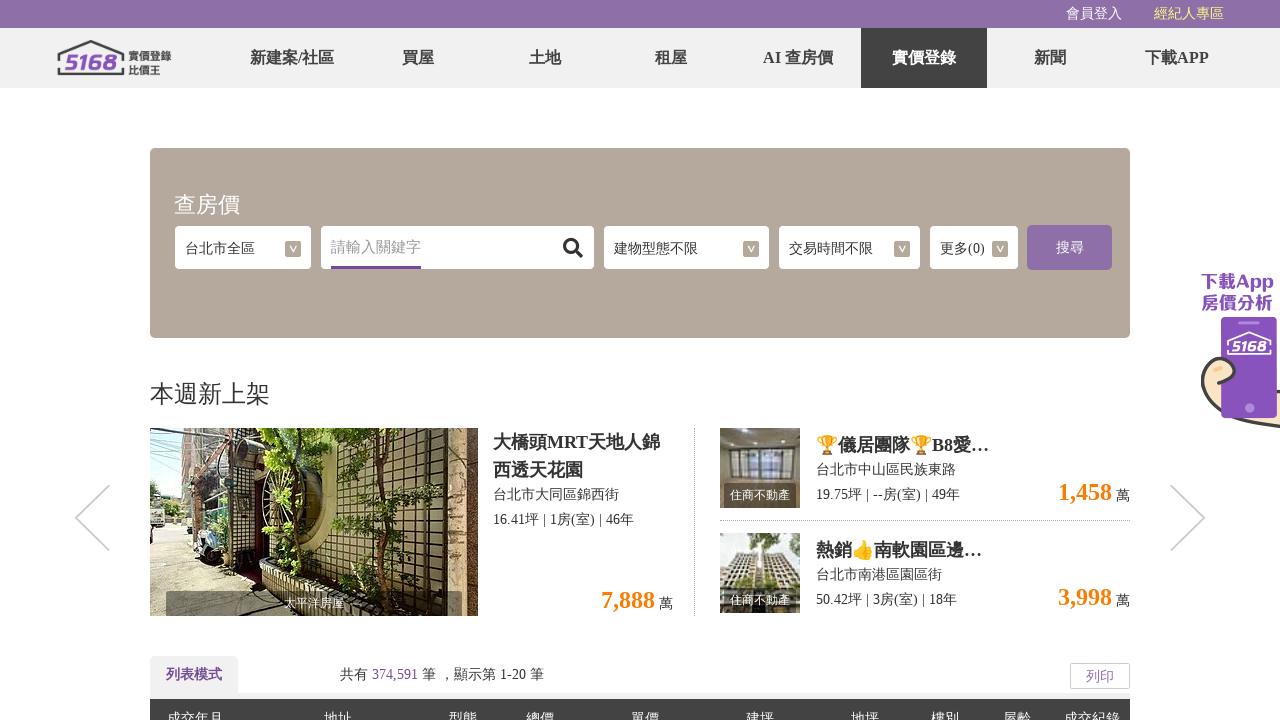

Location selector element is present and visible on the page
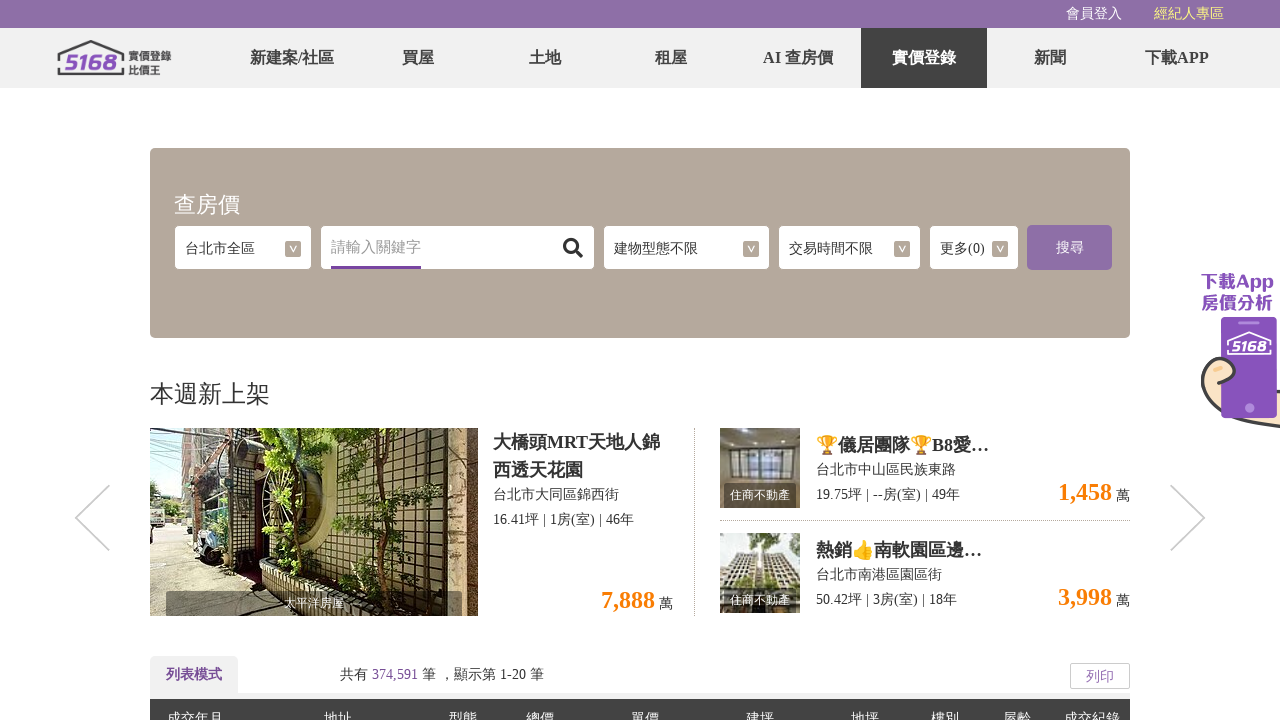

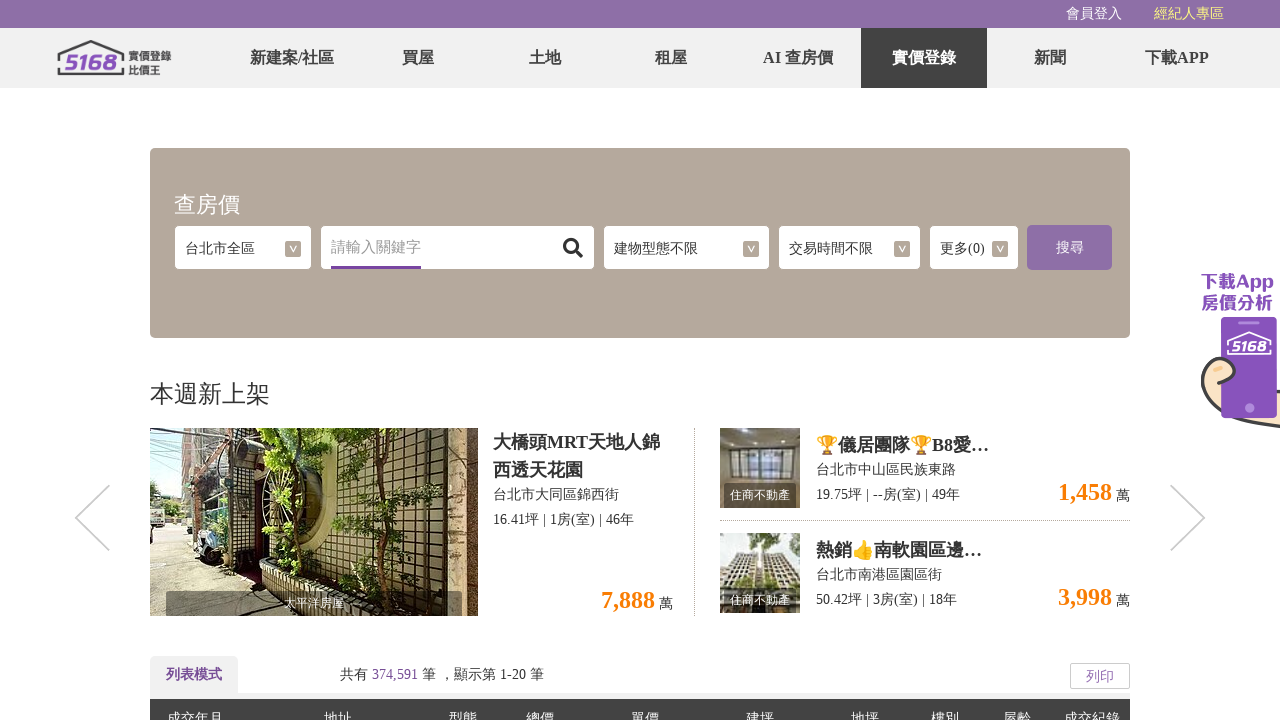